Navigates to the INALCO public planning site, switches to the subjects/courses section, changes search mode to code search, and searches for a specific class code to view its schedule.

Starting URL: https://planning.inalco.fr/public

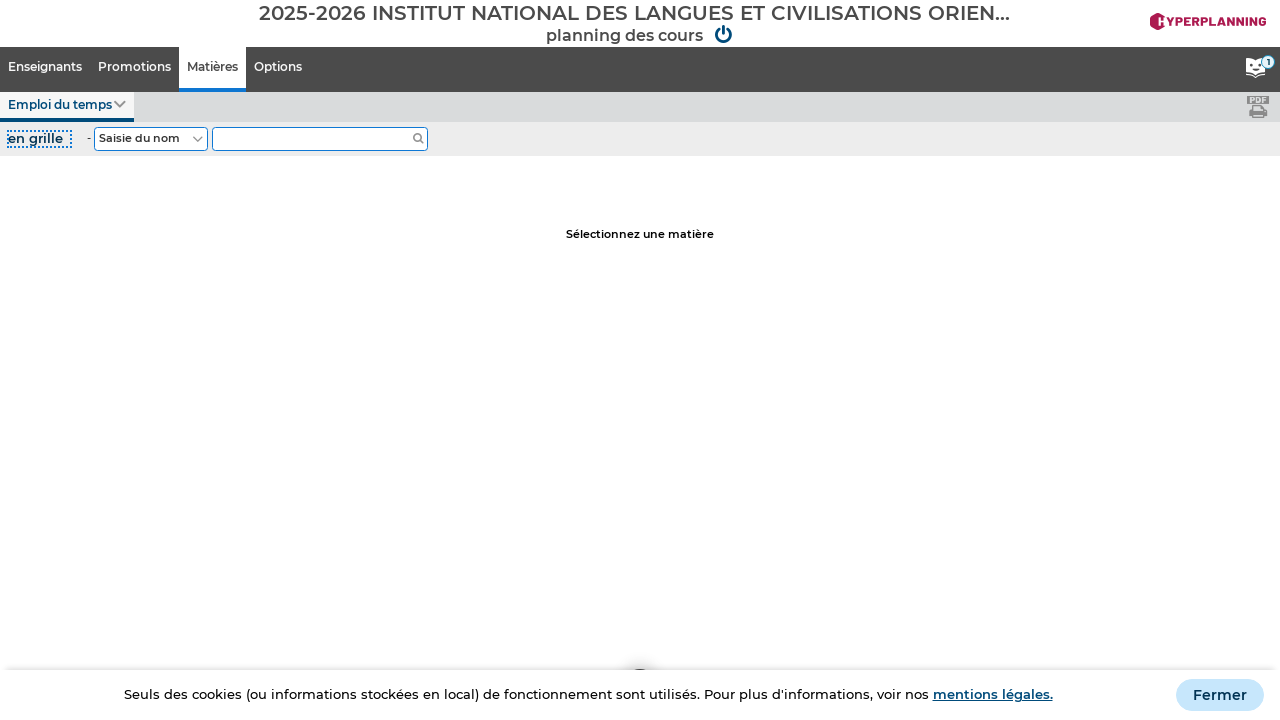

Waited for the page to load and the main interface to be ready
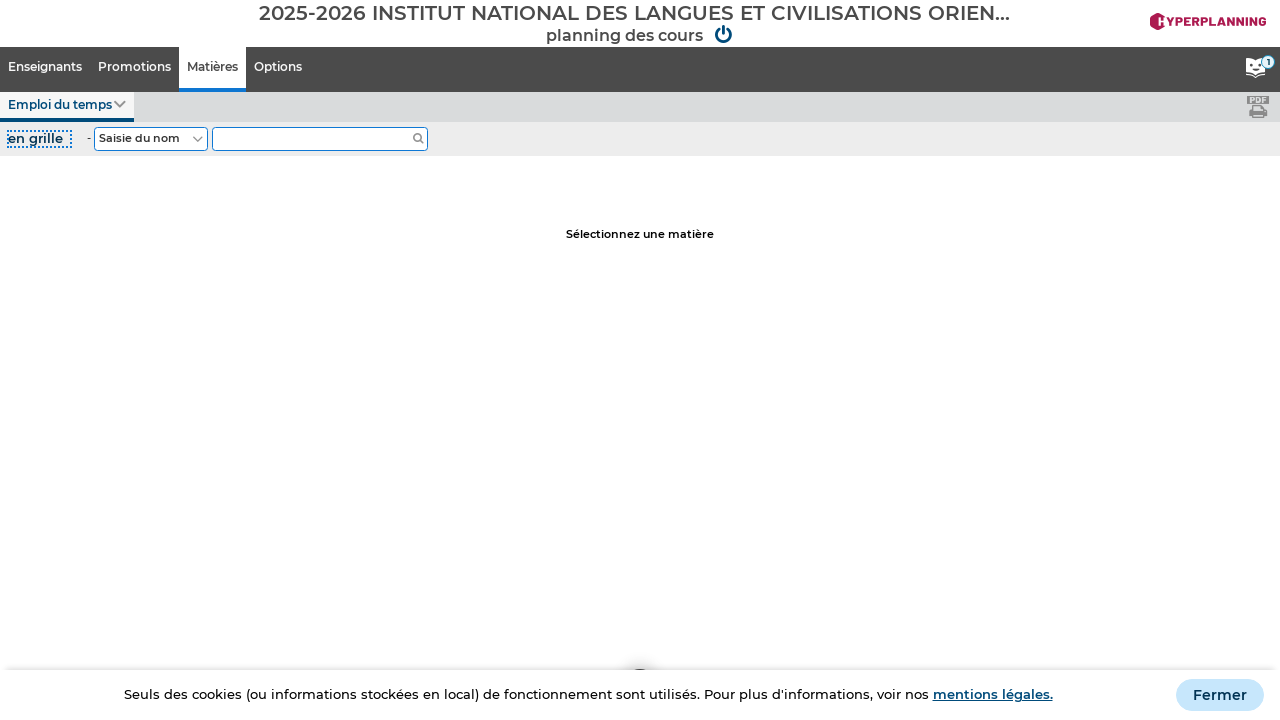

Switched to MATIERES (subjects/courses) section at (212, 70) on #GInterface\.Instances\[0\]\.Instances\[1\]_Combo2
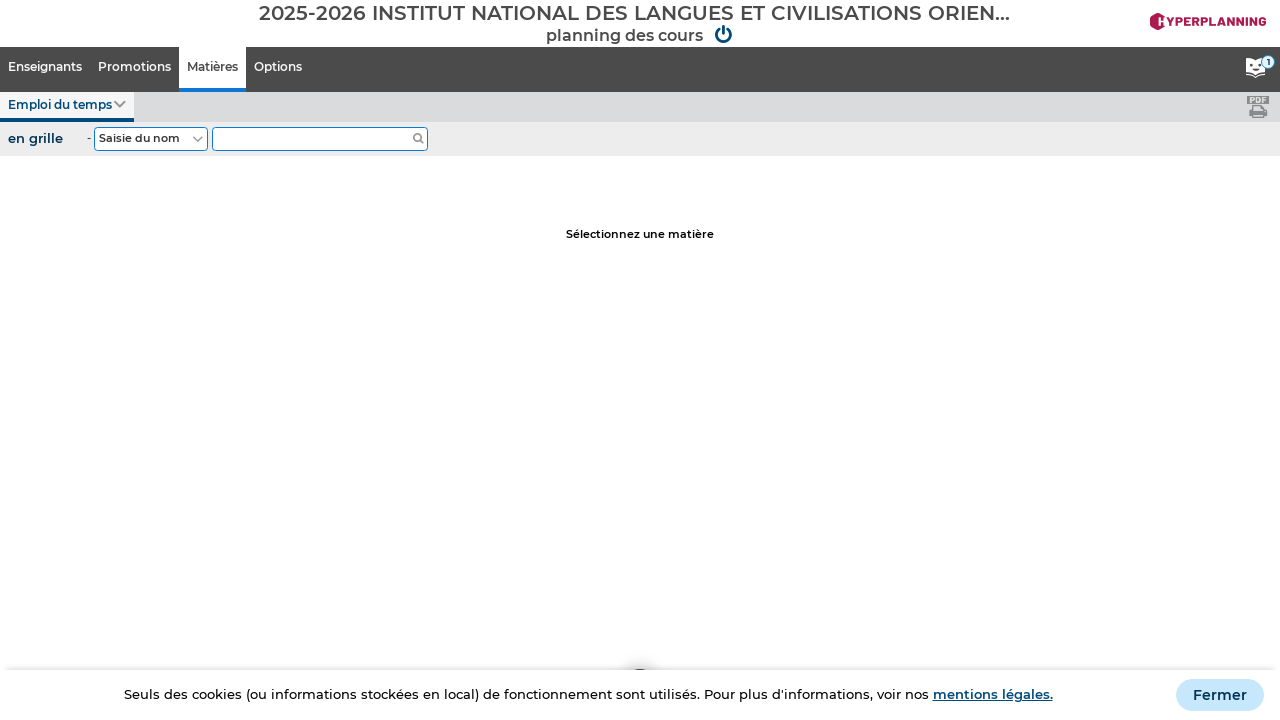

Opened the search mode dropdown menu at (144, 139) on #GInterface\.Instances\[1\]\.Instances\[0\]\.bouton_Edit
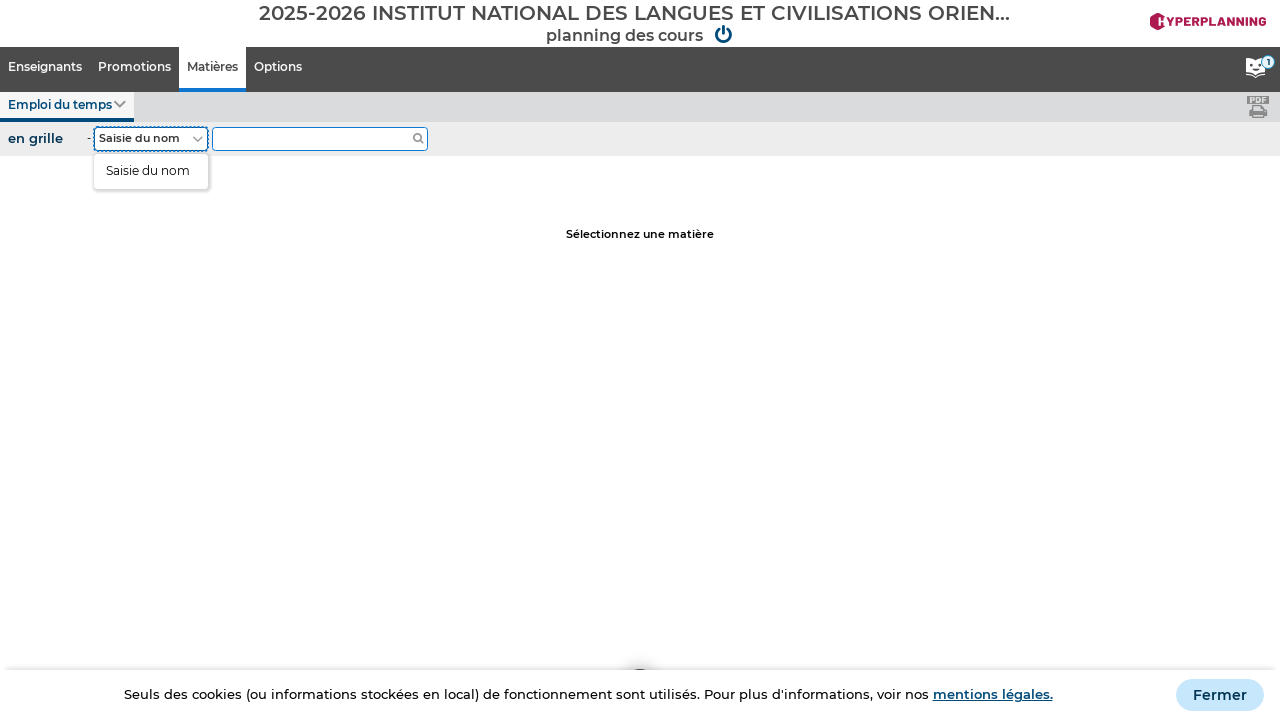

Waited for the code search option to appear in dropdown
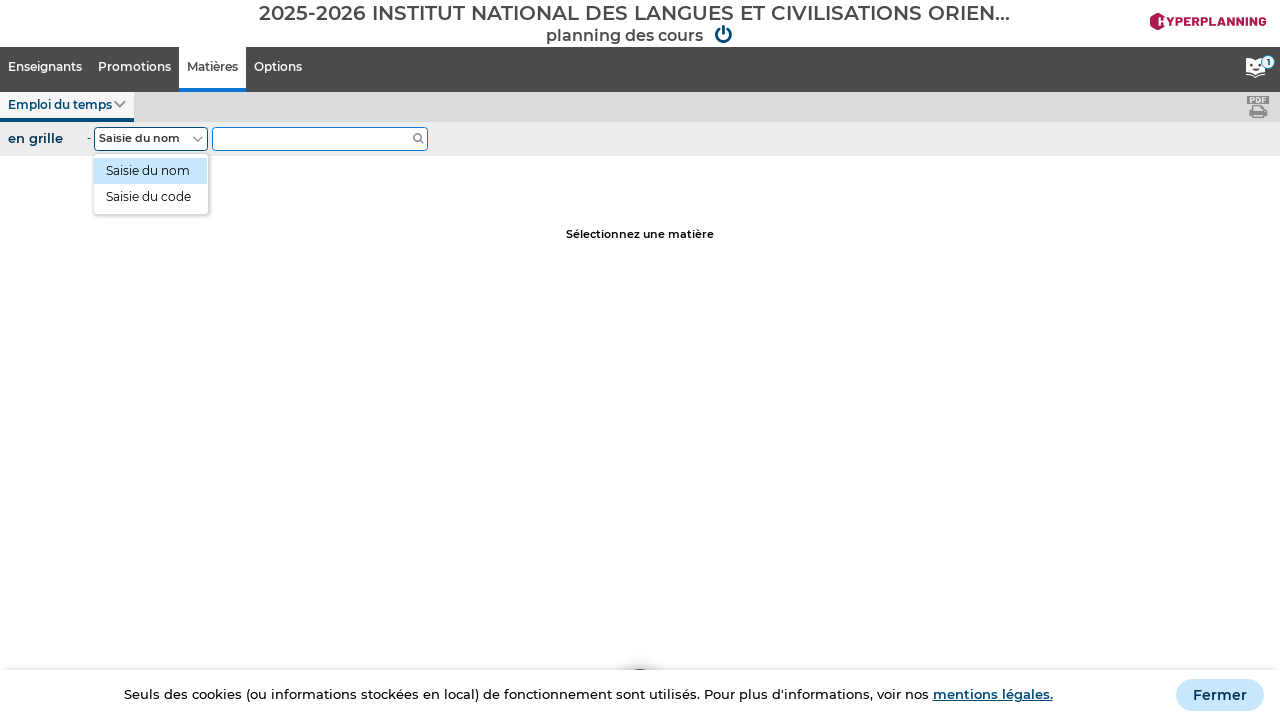

Selected 'Saisie du code' (code search mode) from dropdown at (150, 196) on #GInterface\.Instances\[1\]\.Instances\[0\]_1
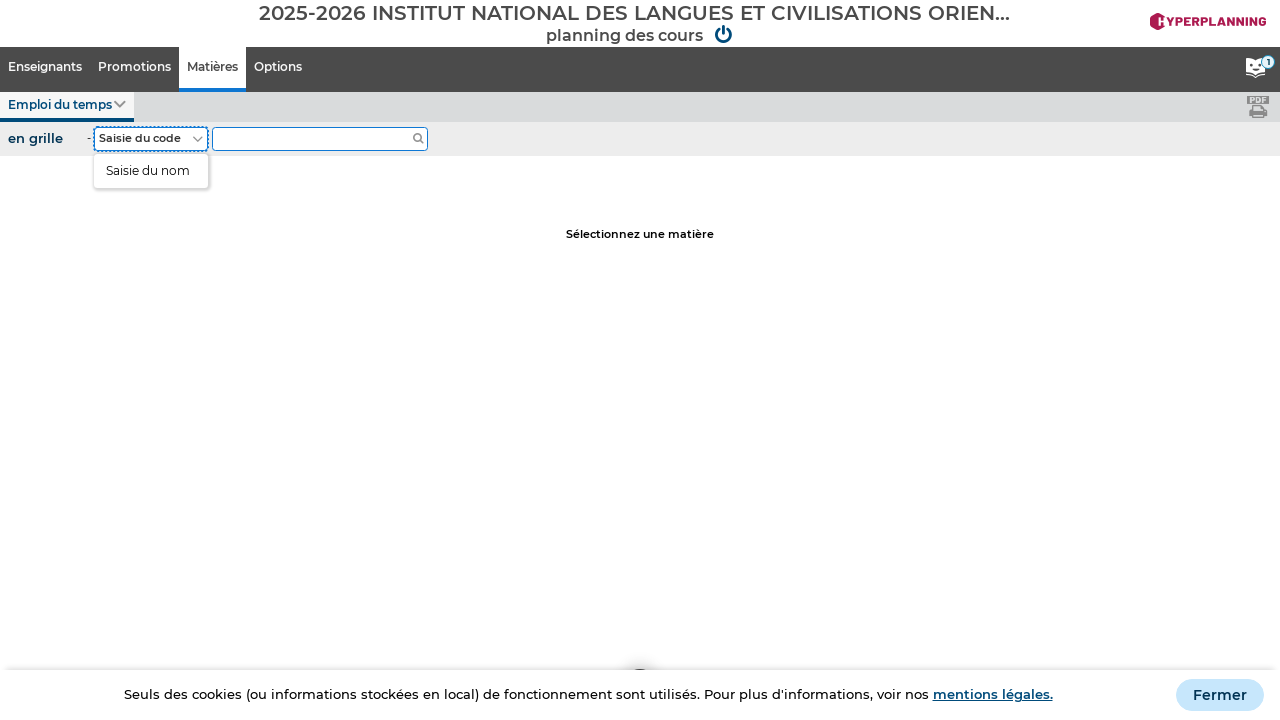

Waited for the code search input field to be ready
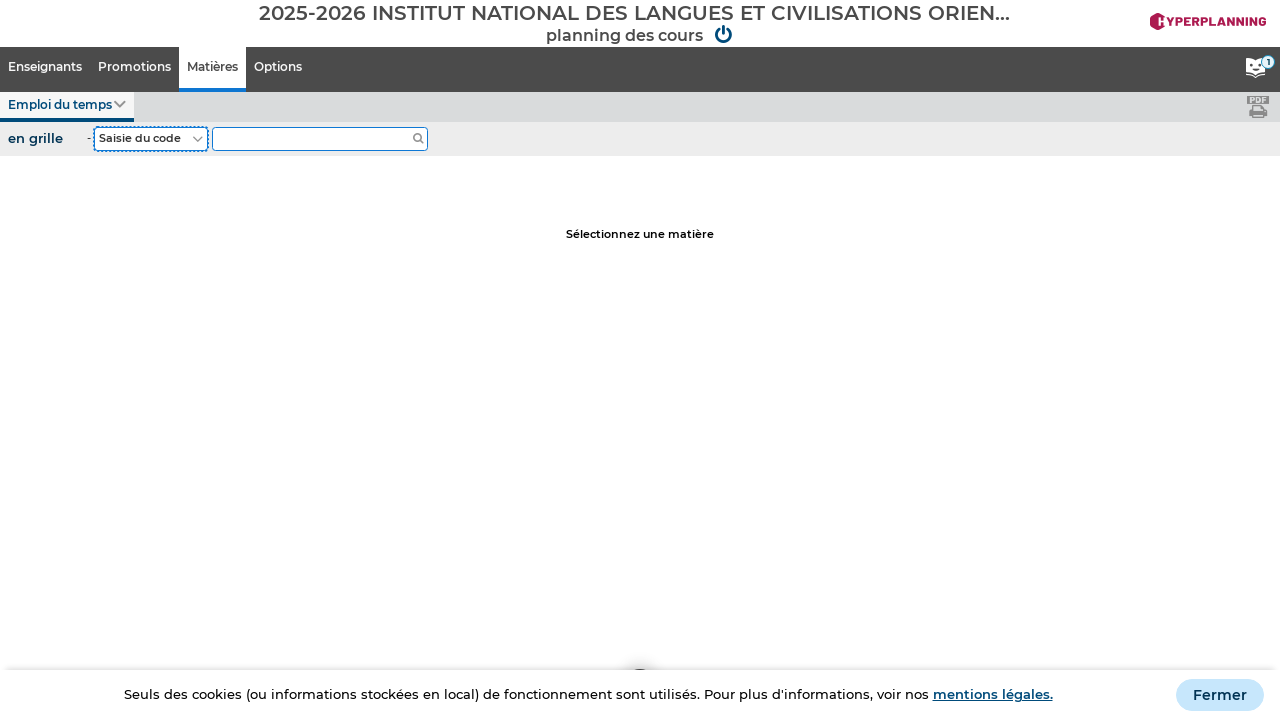

Entered class code 'JAP1A01' into the search field on #GInterface\.Instances\[1\]\.Instances\[1\]\.bouton_Edit
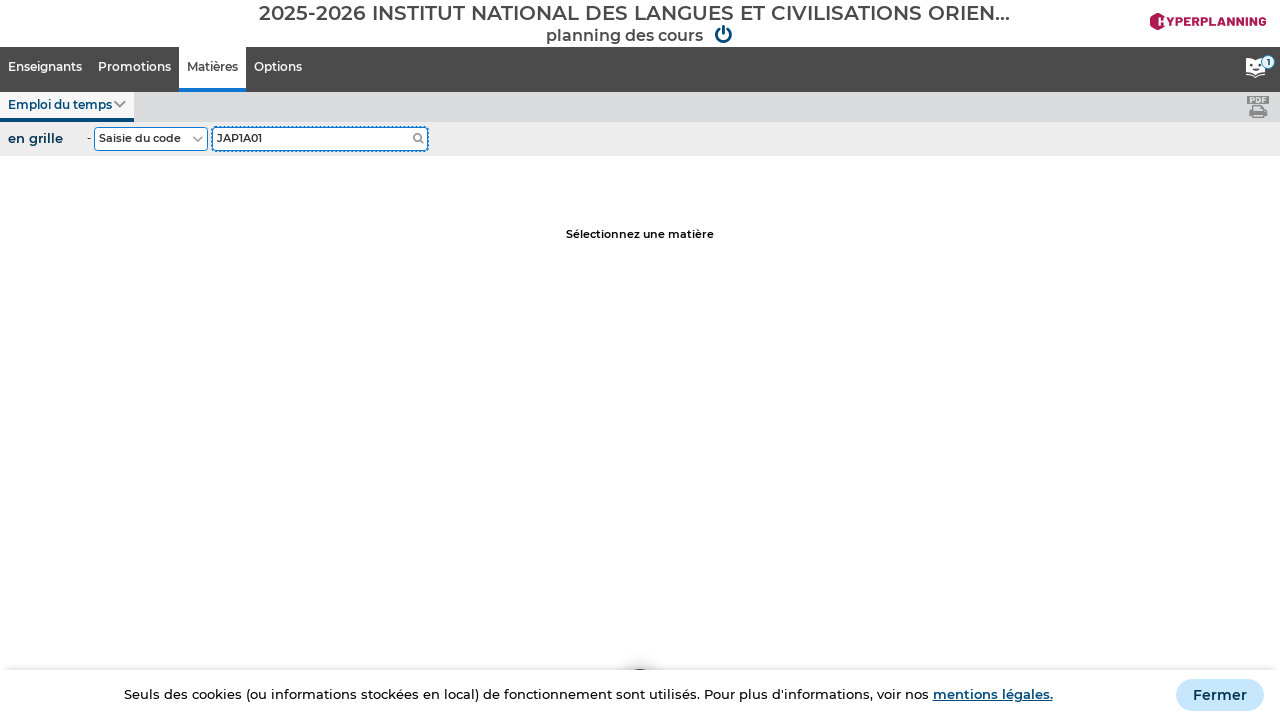

Pressed Enter to execute the code search on #GInterface\.Instances\[1\]\.Instances\[1\]\.bouton_Edit
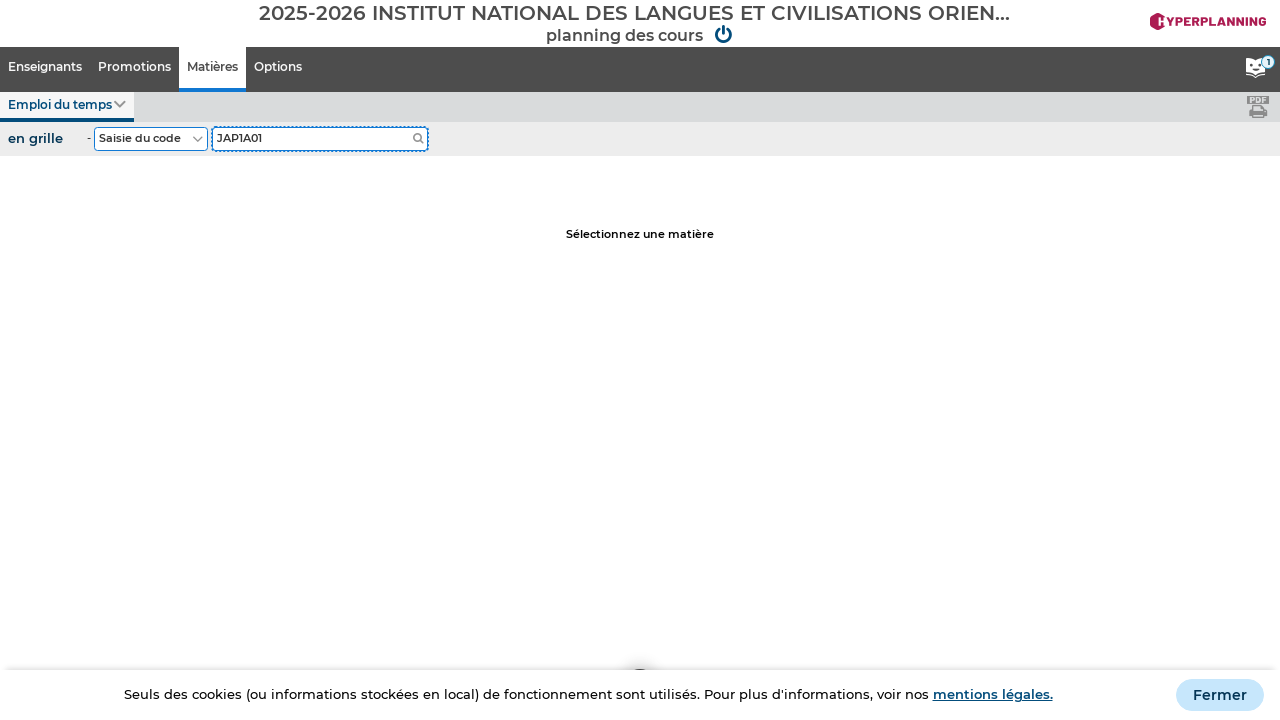

Waited for the class schedule/planning to load after search
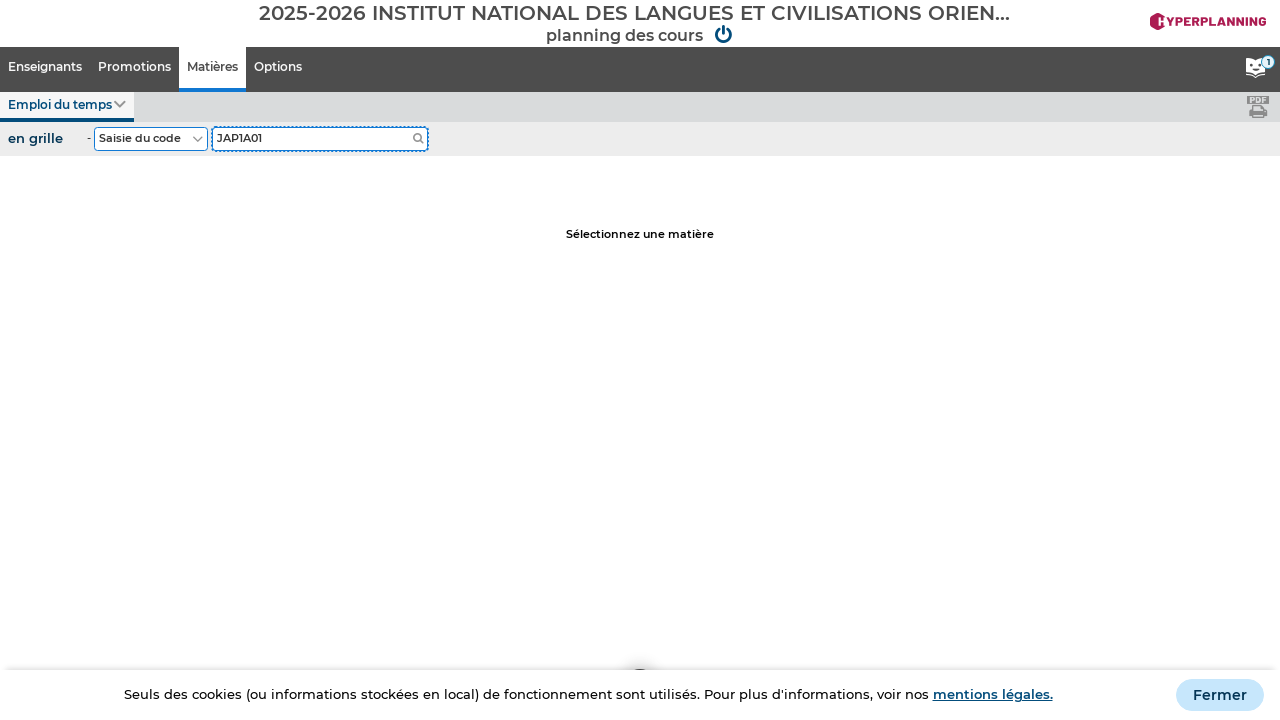

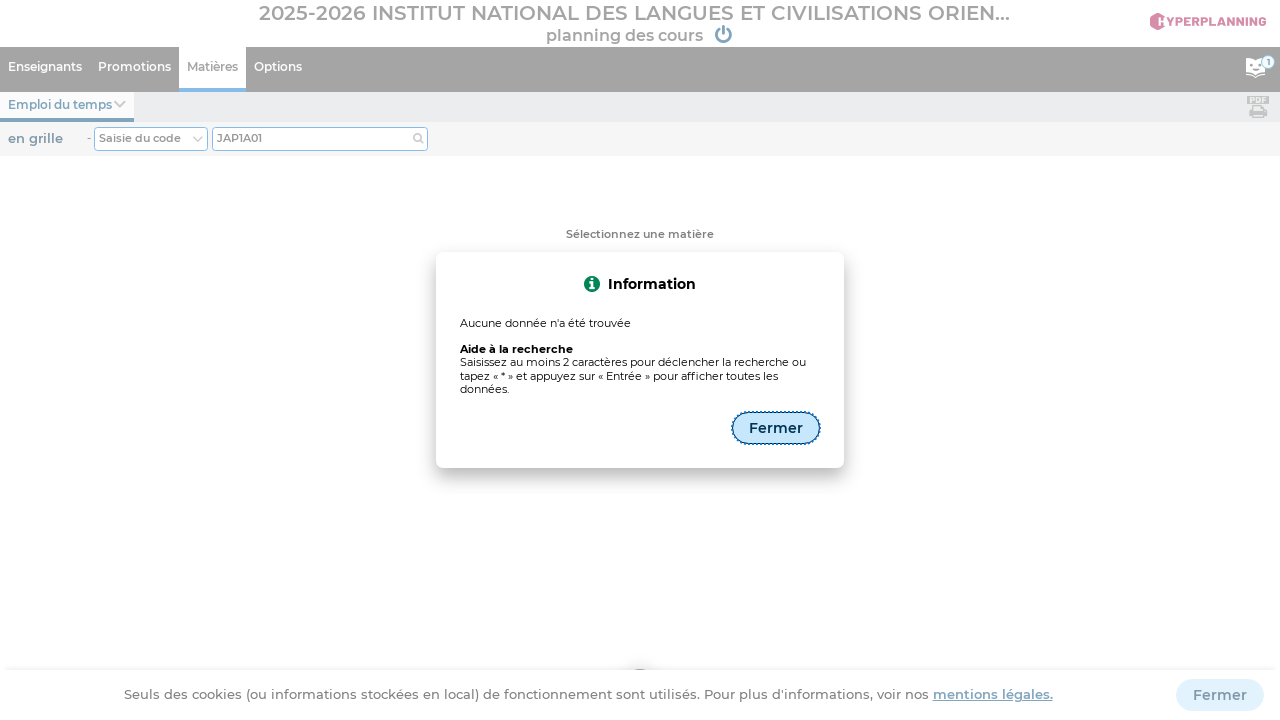